Tests Target.com search functionality by entering a search query for "Laptops" and submitting the search form

Starting URL: https://www.target.com/

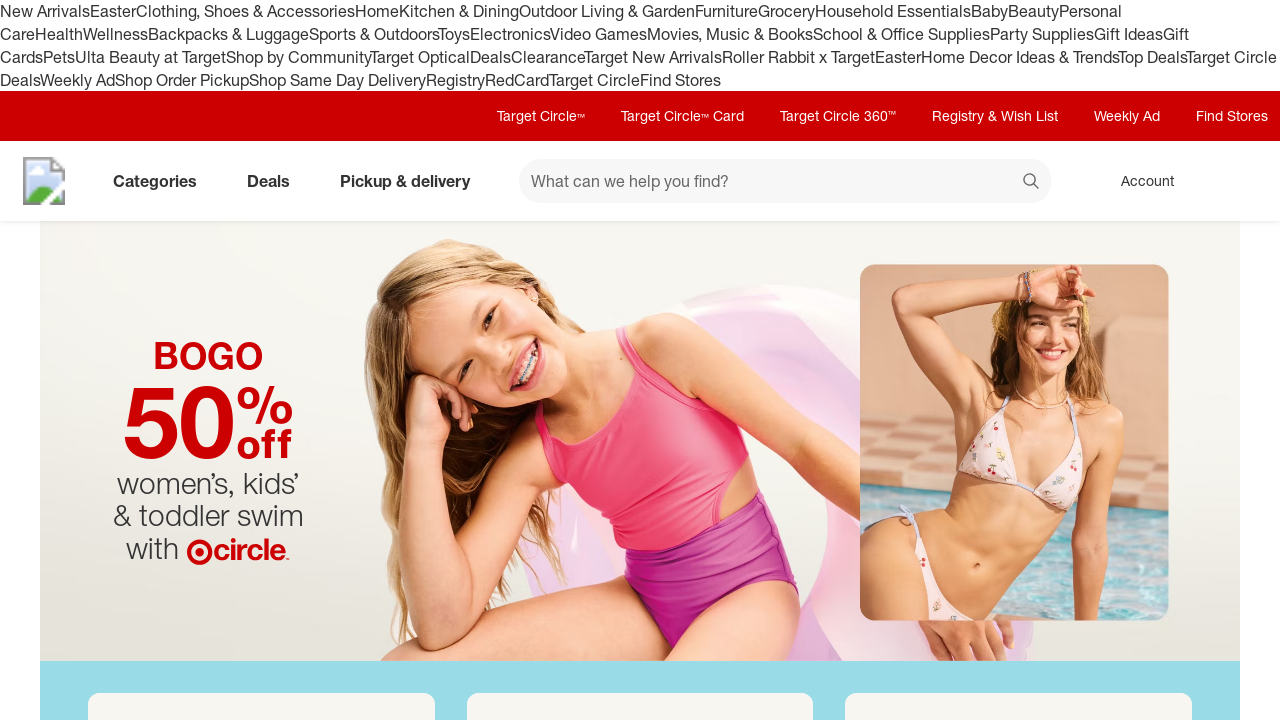

Filled search box with 'Laptops' on #search
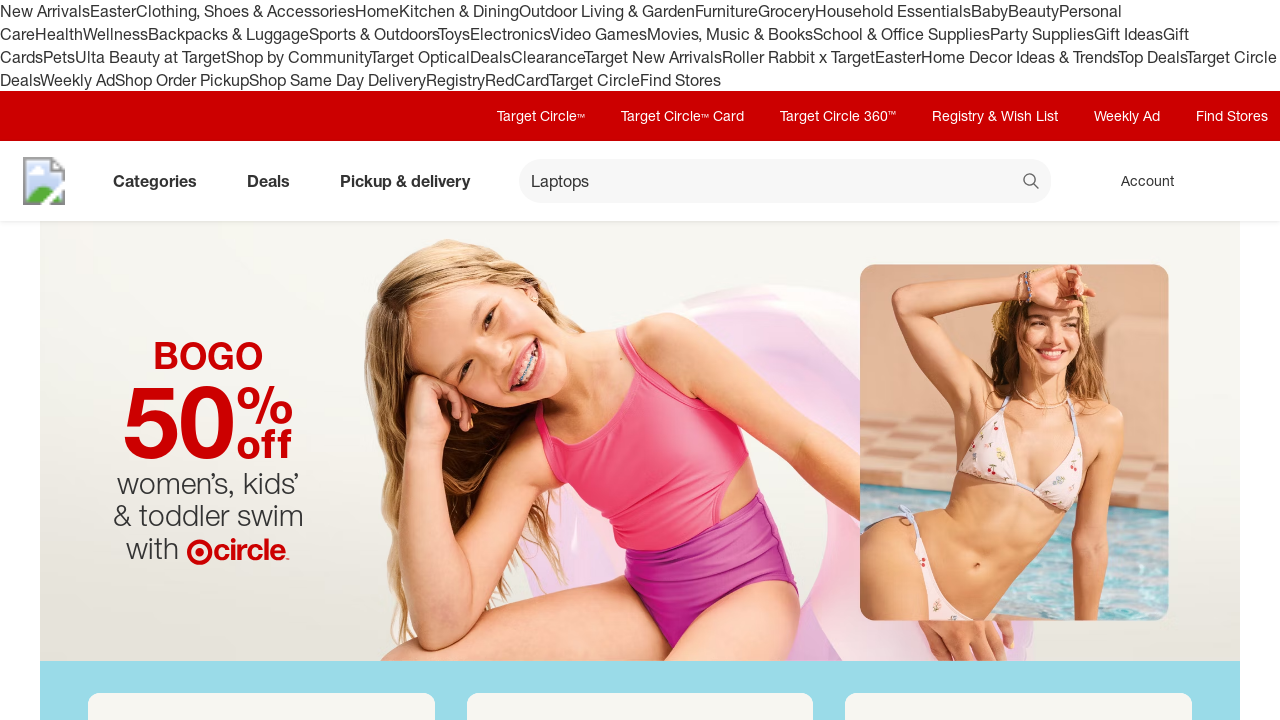

Pressed Enter to submit search form on #search
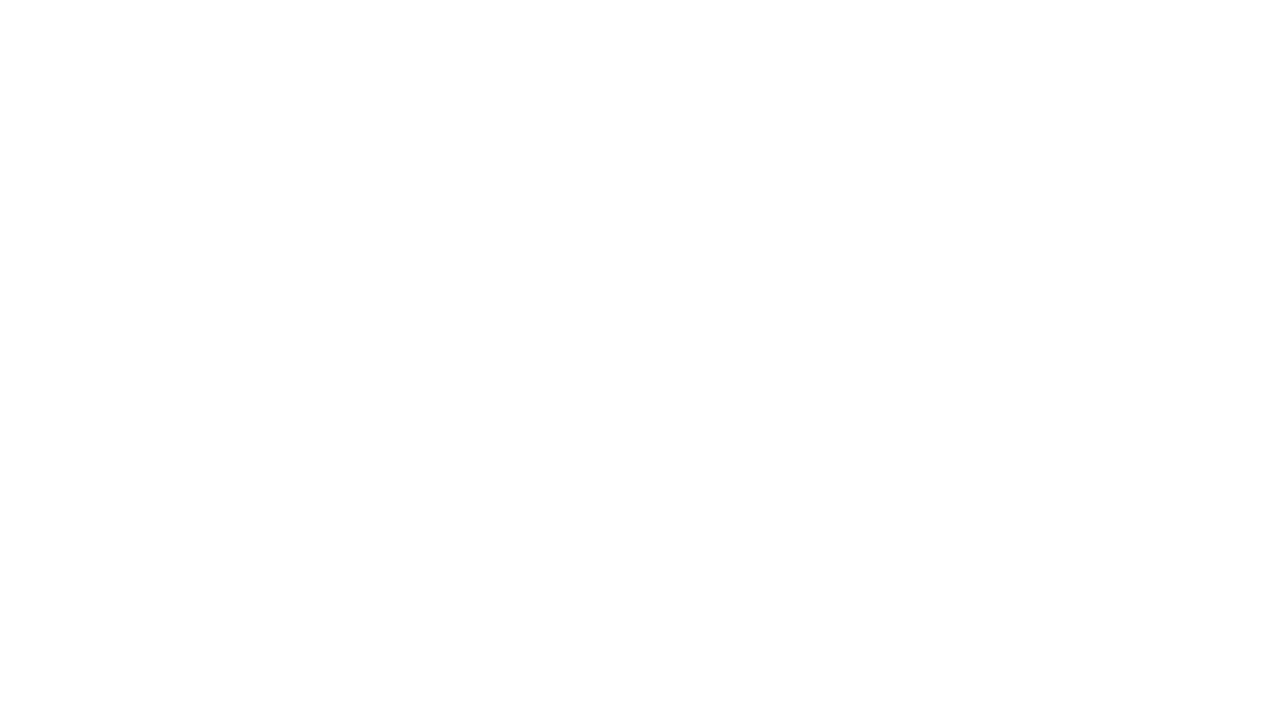

Search results page loaded successfully
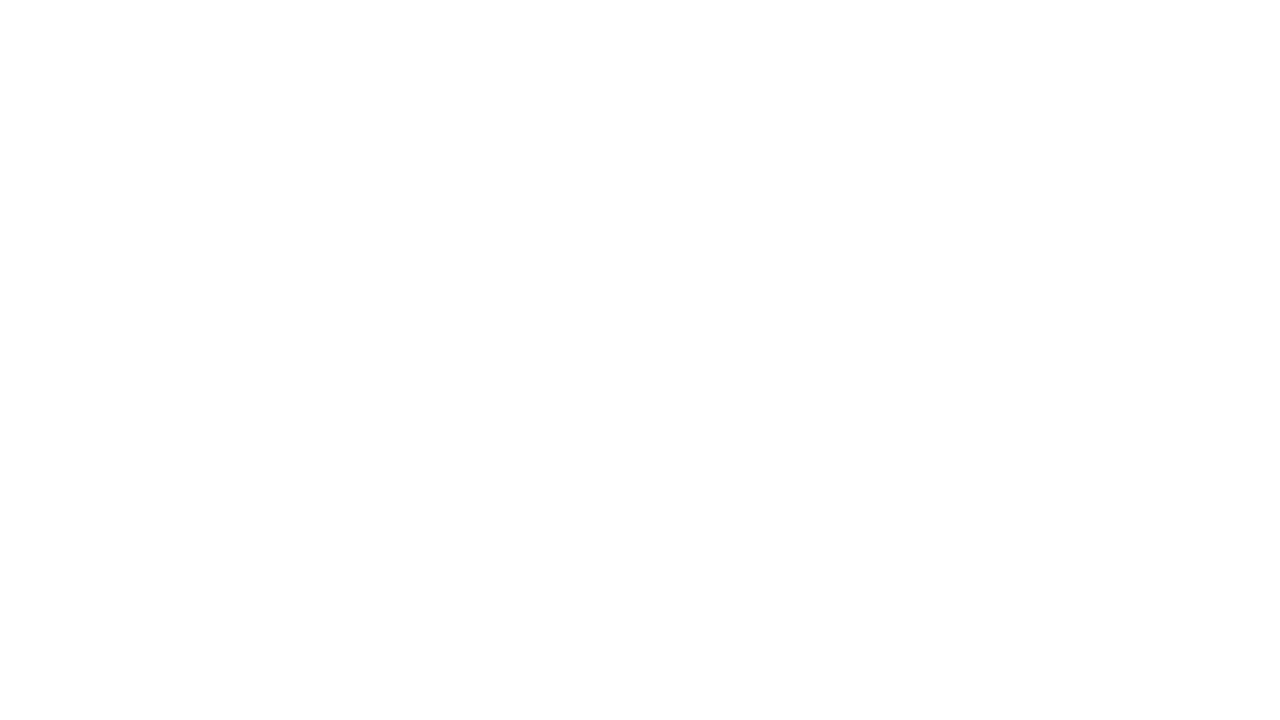

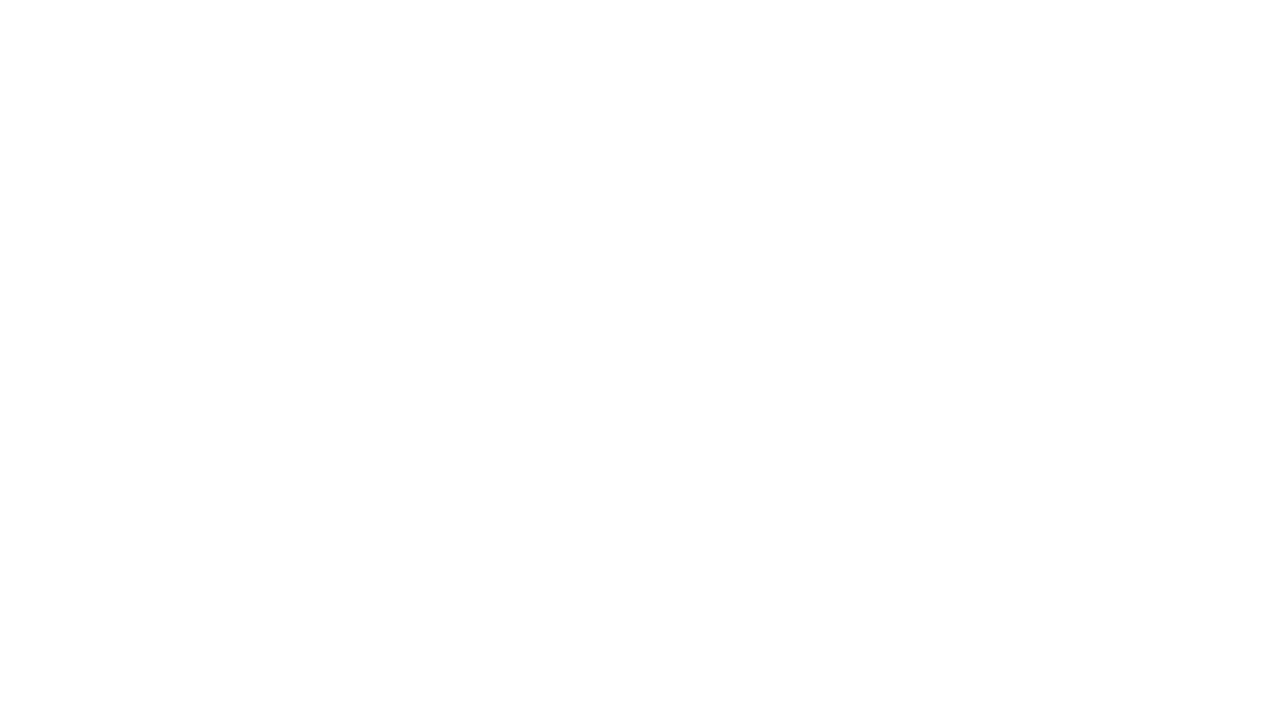